Tests checkbox functionality by checking and unchecking checkboxes and verifying their states.

Starting URL: https://the-internet.herokuapp.com/checkboxes

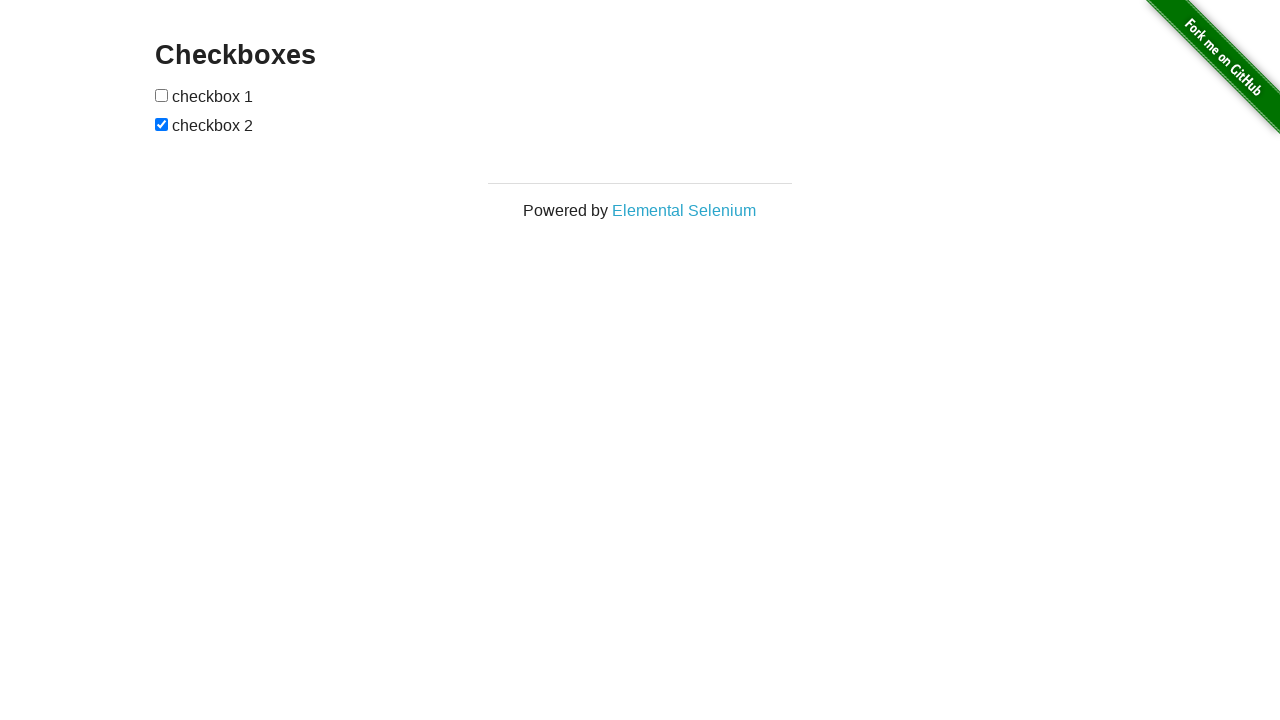

Waited for checkboxes to load on the page
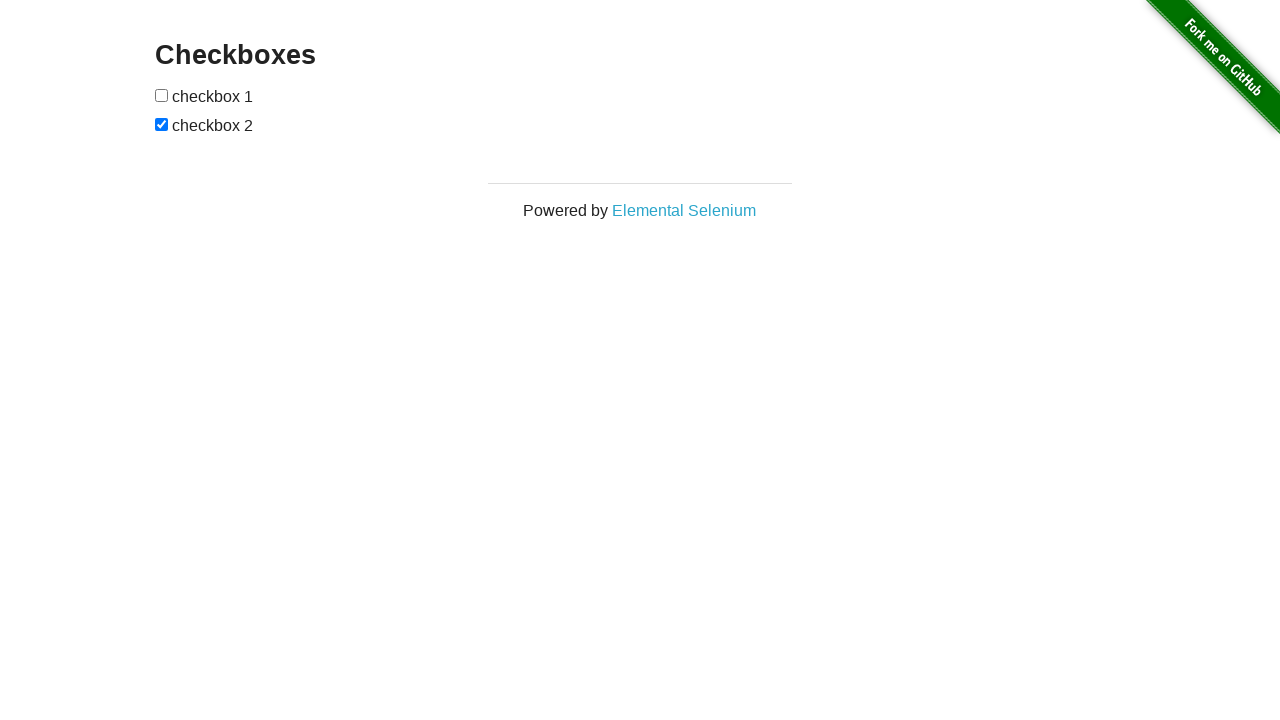

Located all checkbox elements
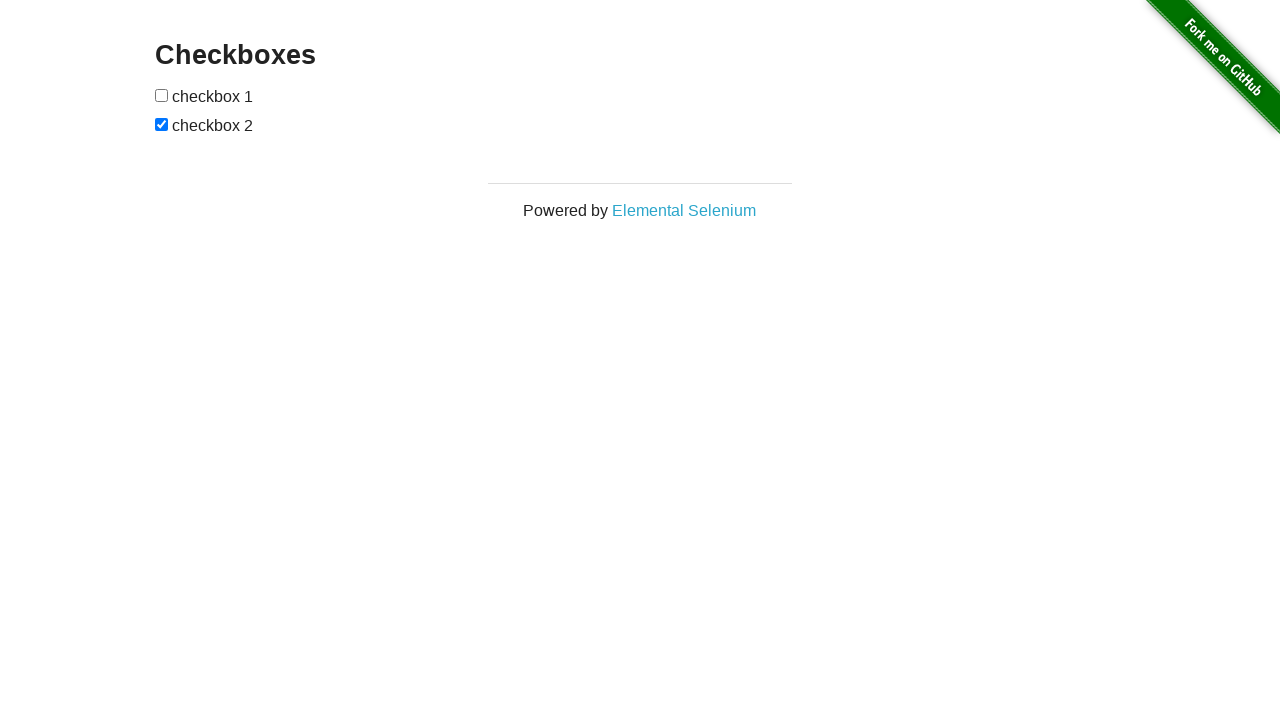

Selected the first checkbox element
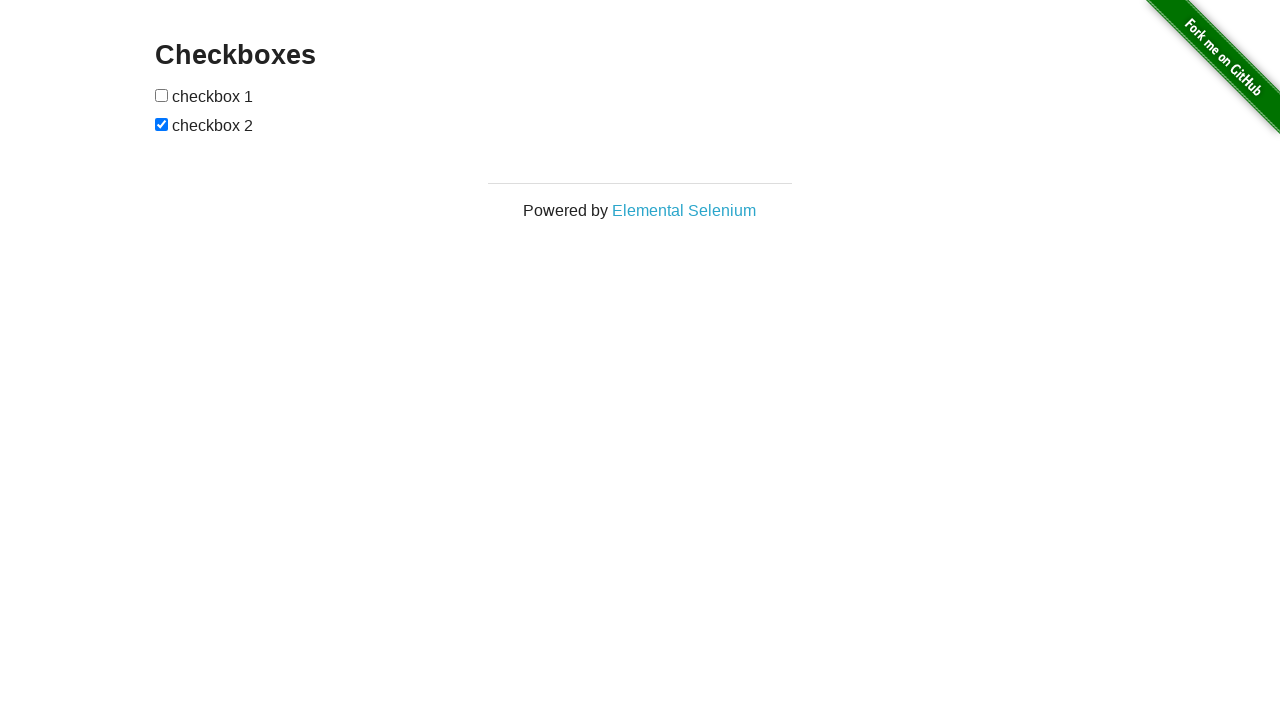

Checked the first checkbox at (162, 95) on input[type='checkbox'] >> nth=0
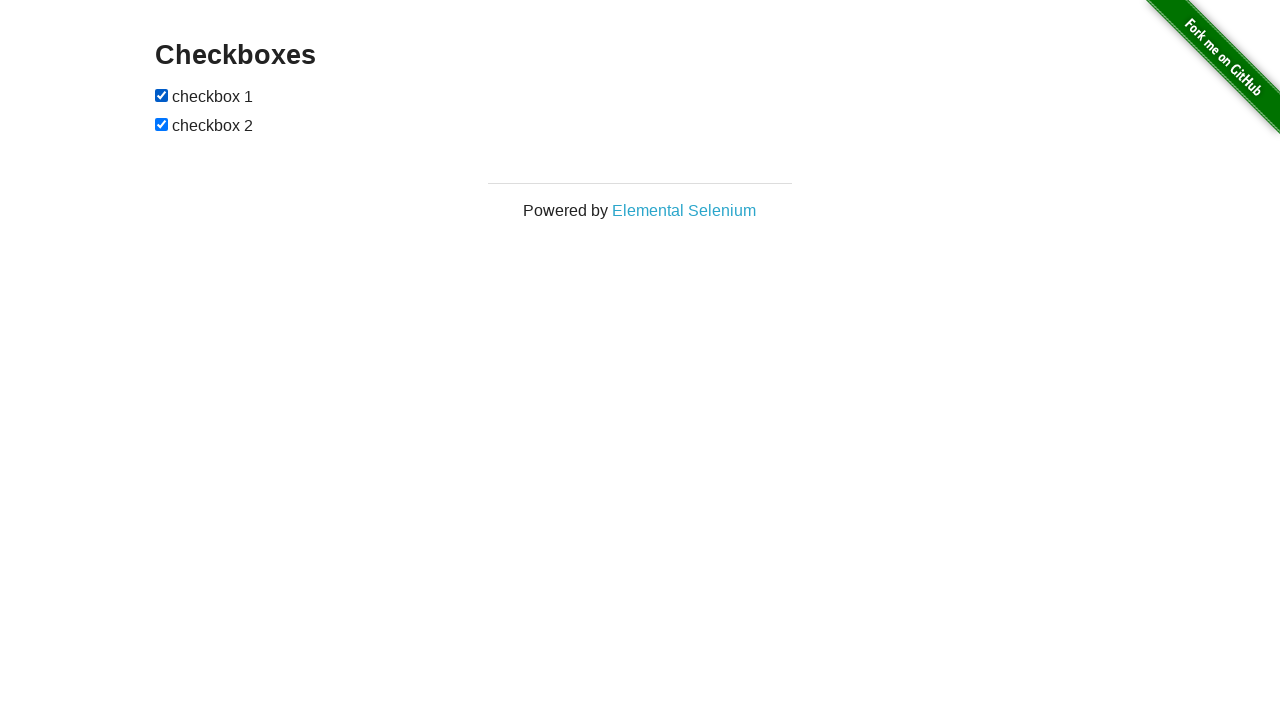

Verified that the first checkbox is checked
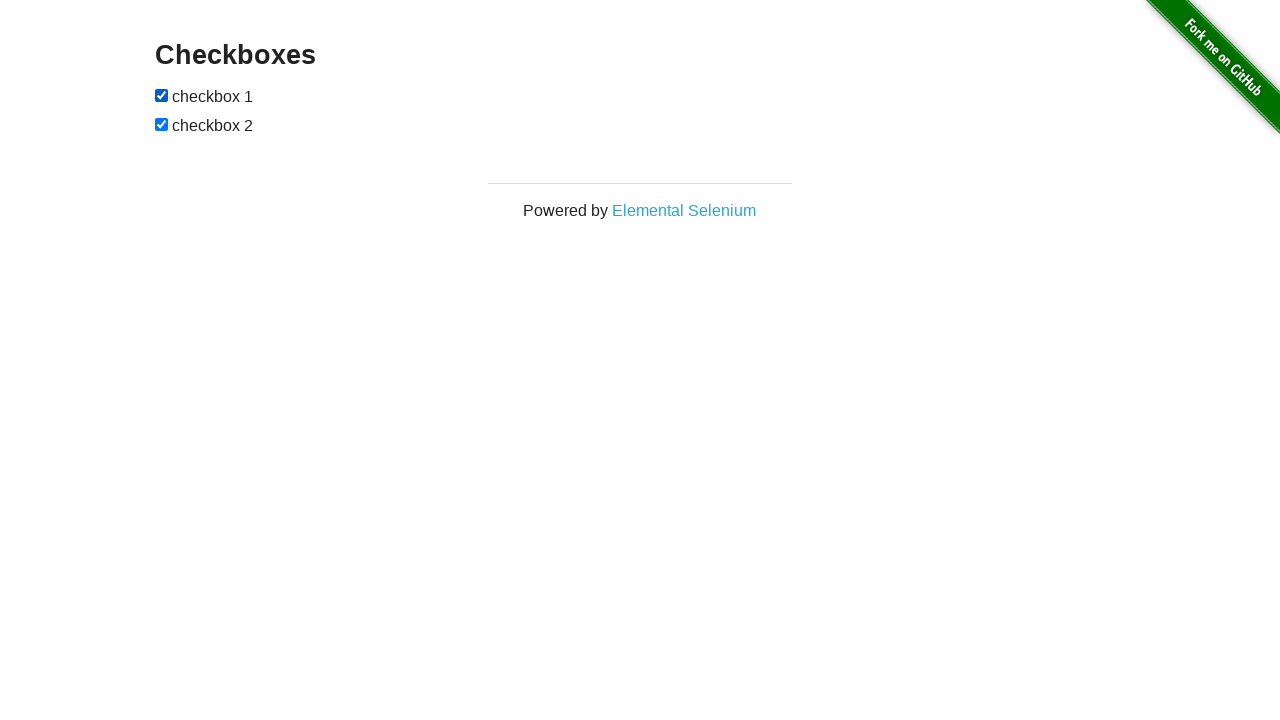

Selected the second checkbox element
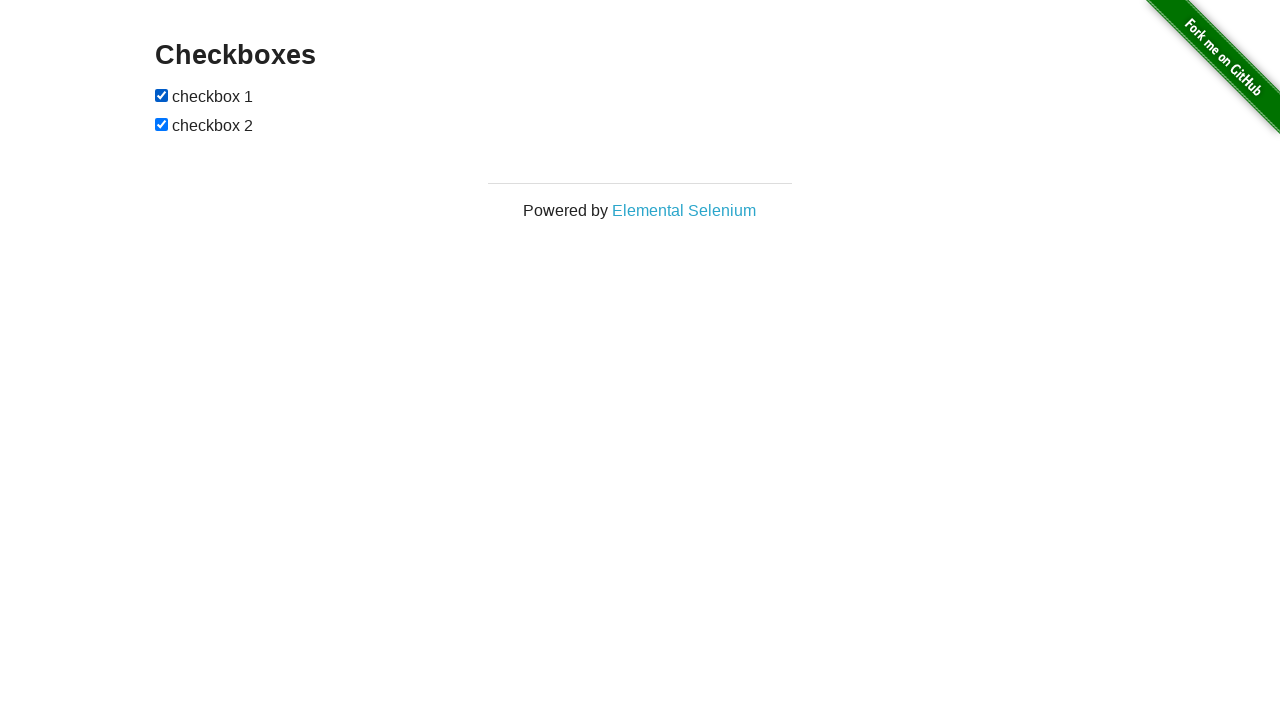

Unchecked the second checkbox at (162, 124) on input[type='checkbox'] >> nth=1
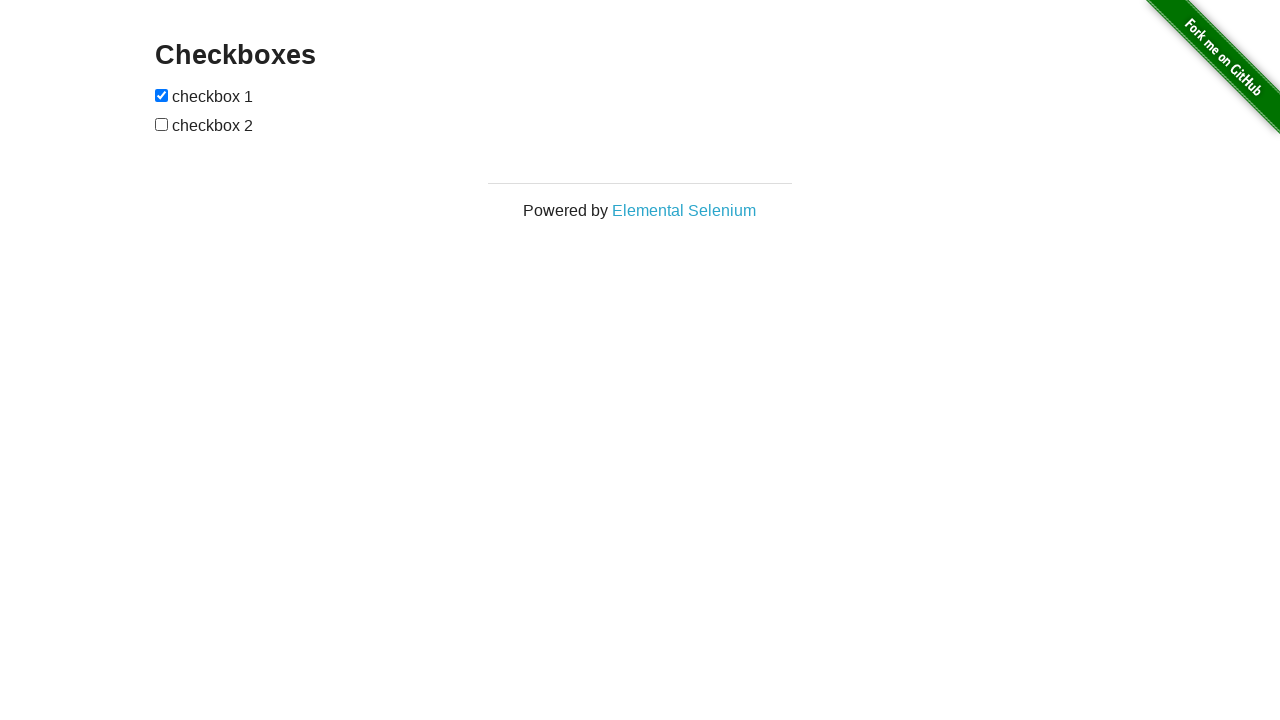

Verified that the second checkbox is unchecked
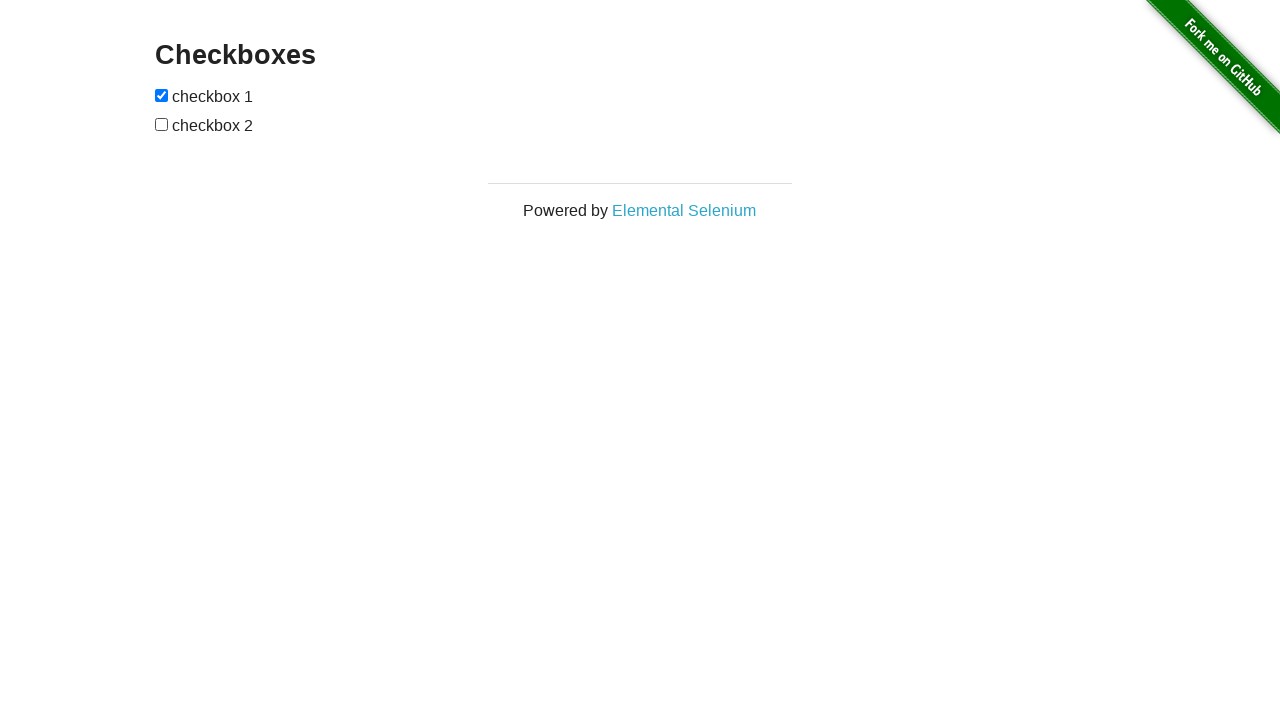

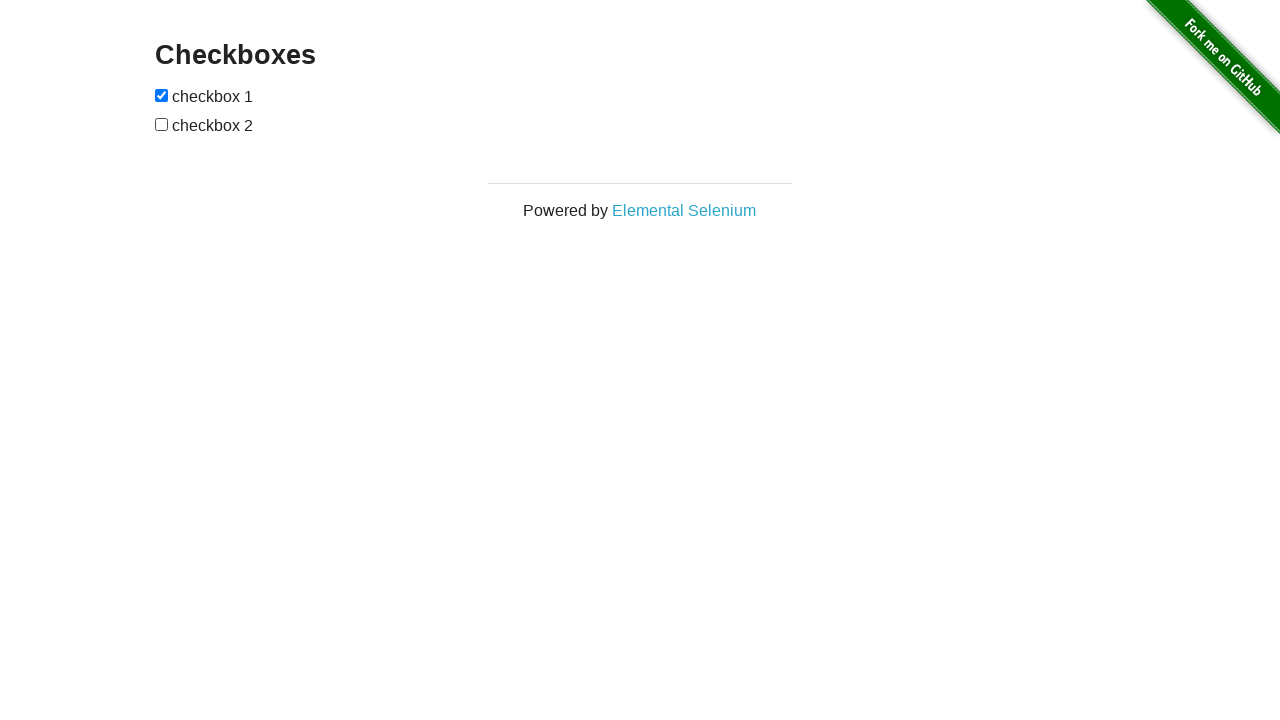